Navigates to the Rahul Shetty Academy Automation Practice page, maximizes the window, and verifies that footer links and a specific soapUI link are present on the page.

Starting URL: https://rahulshettyacademy.com/AutomationPractice/

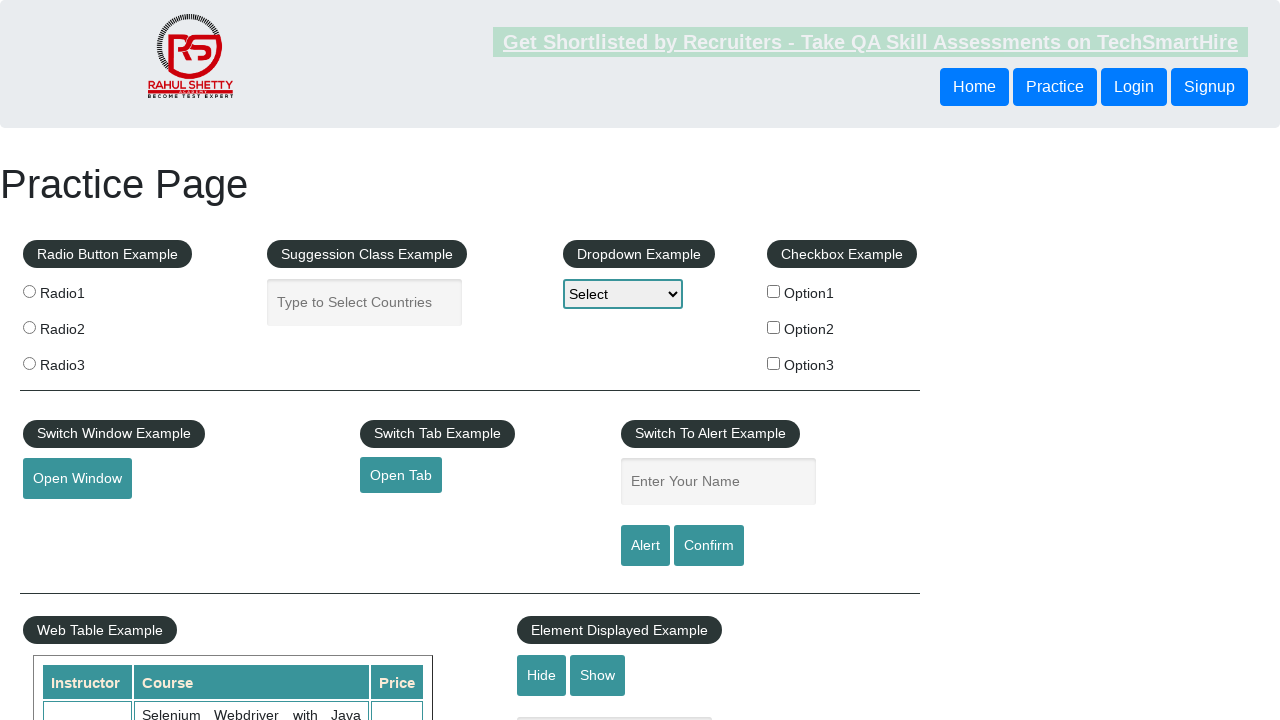

Waited for soapUI link to be present on page
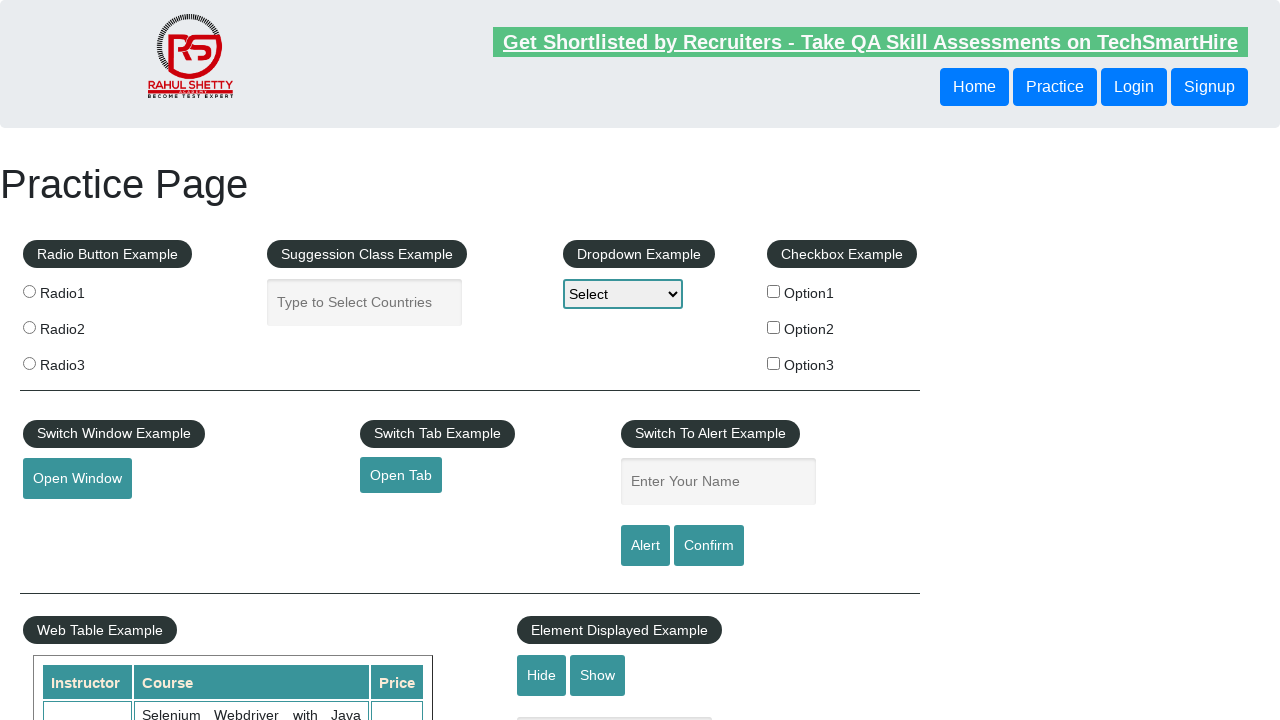

Waited for footer links to be present on page
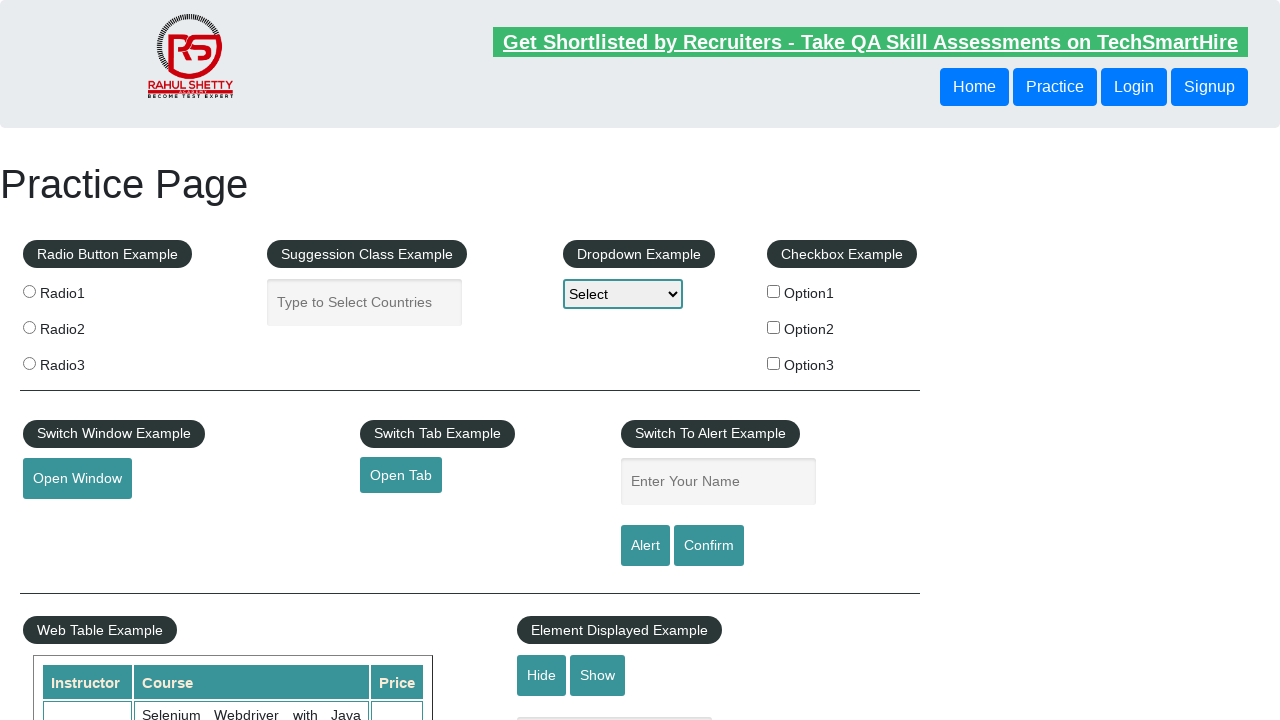

Located soapUI link element
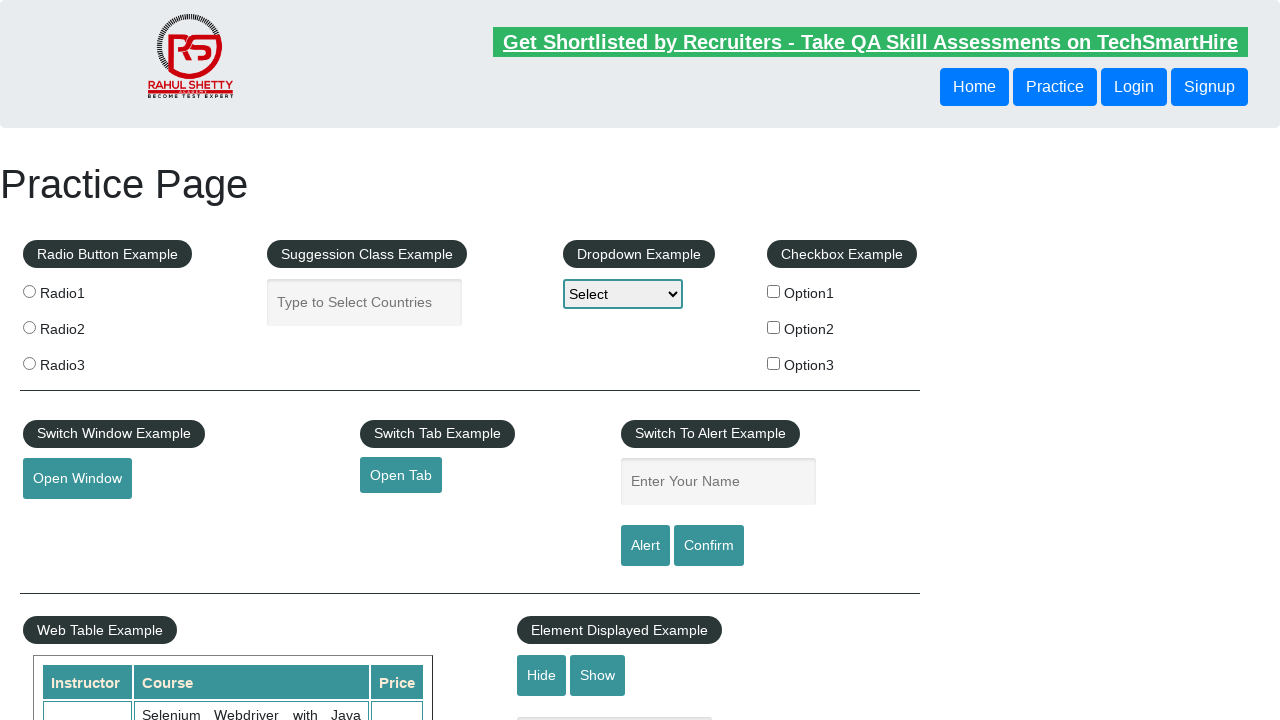

Verified soapUI link is present (count > 0)
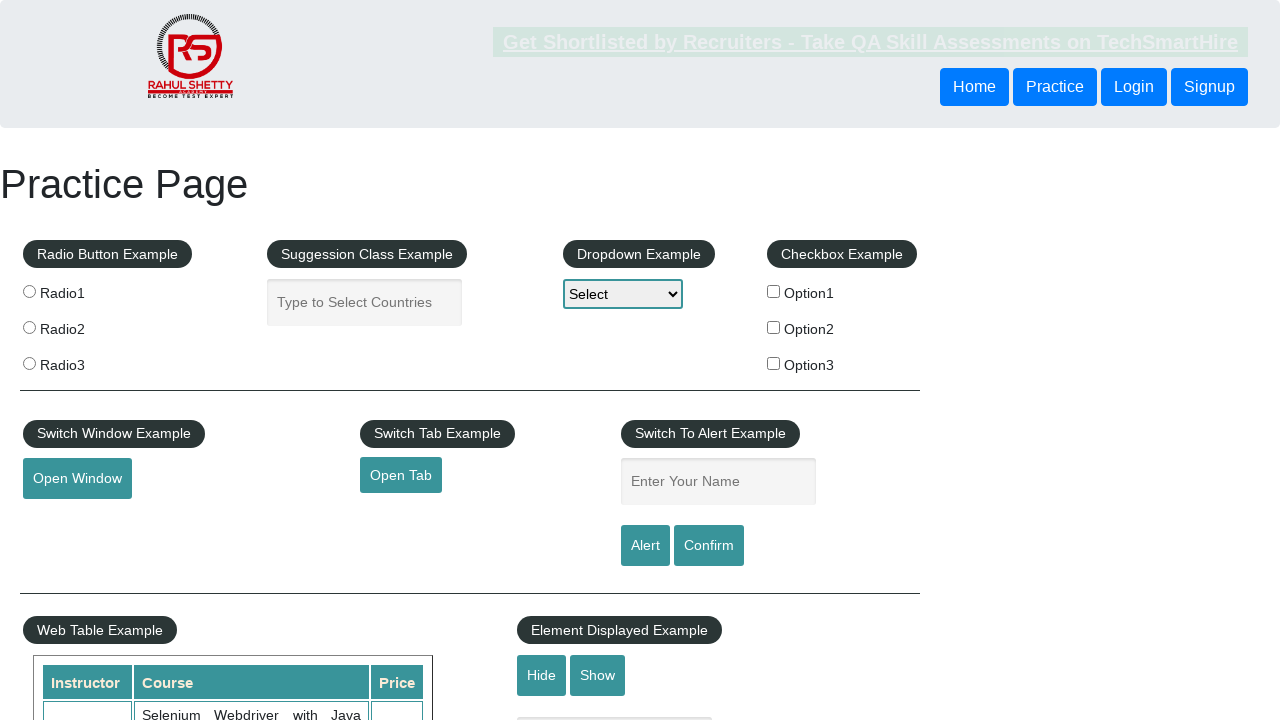

Located footer links elements
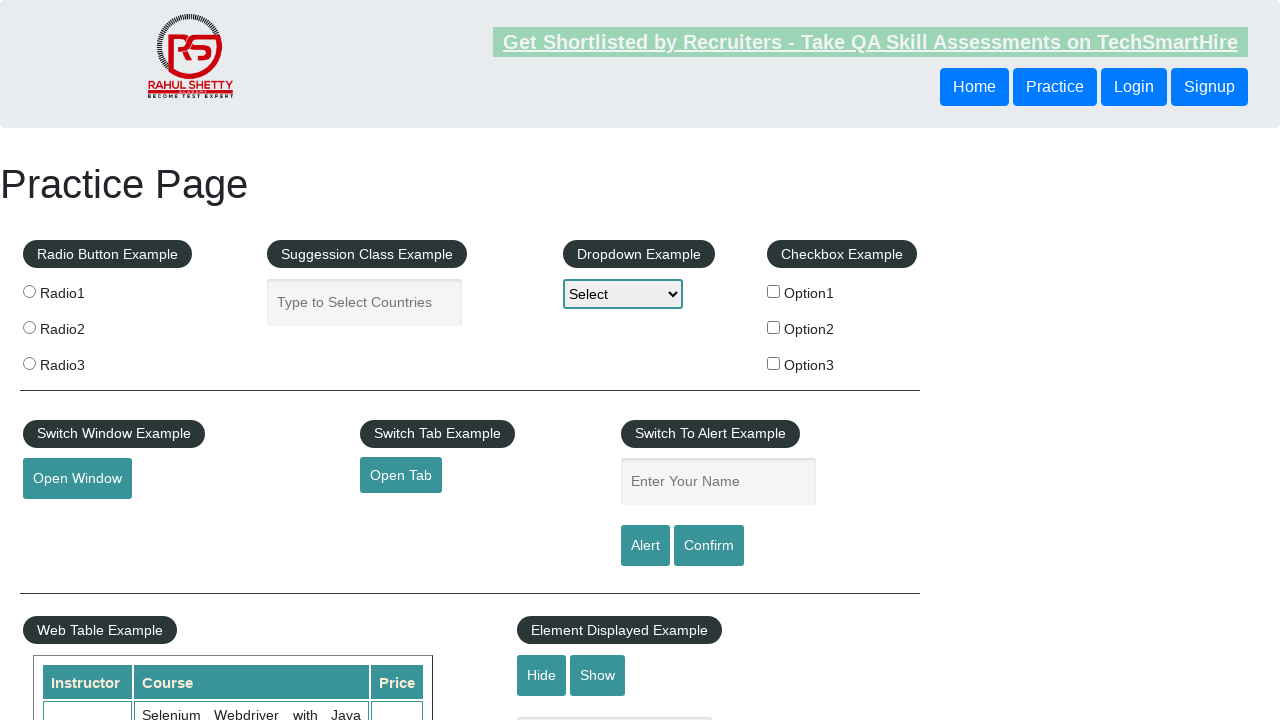

Verified footer links are present (count > 0)
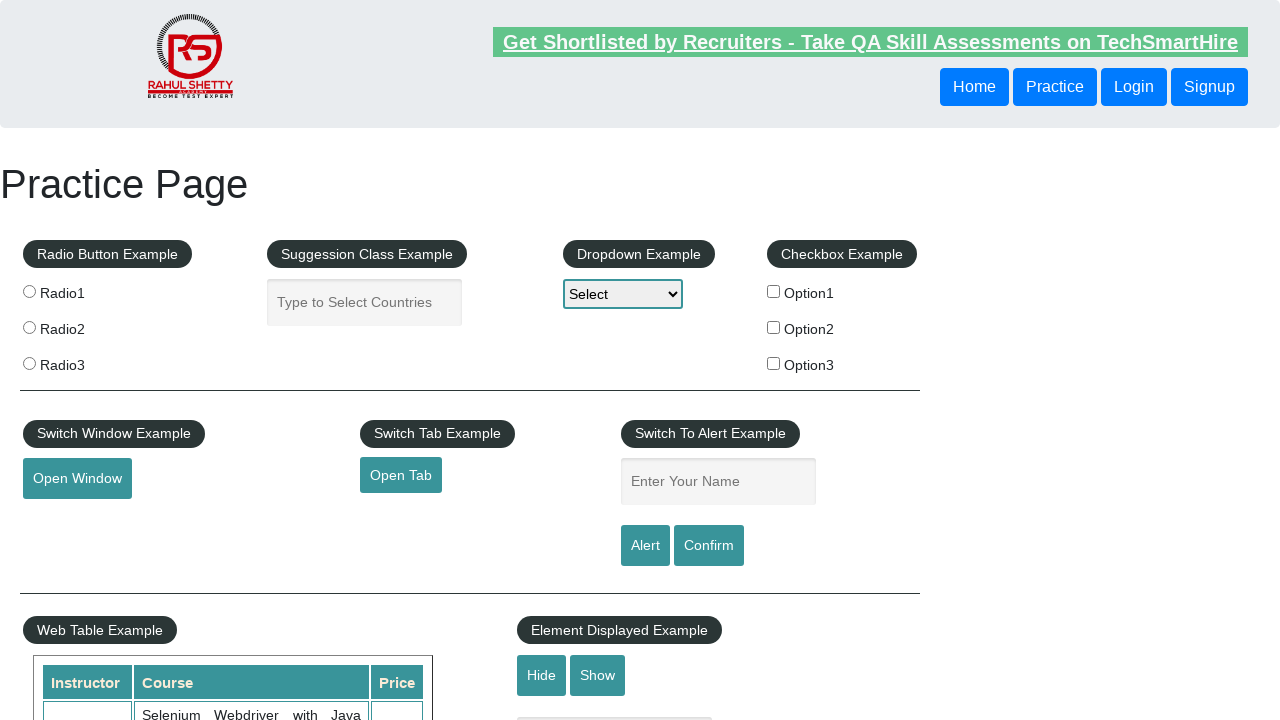

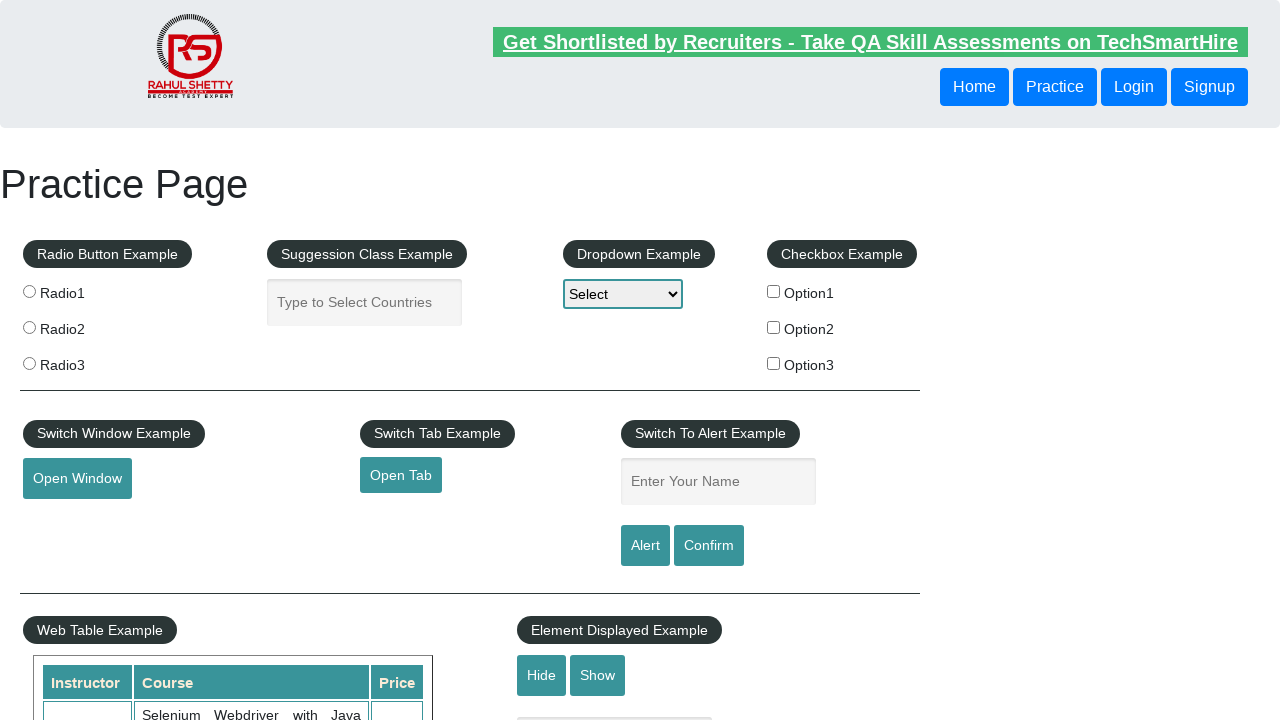